Tests hover functionality by hovering over an avatar element and verifying that the caption/additional information becomes visible.

Starting URL: http://the-internet.herokuapp.com/hovers

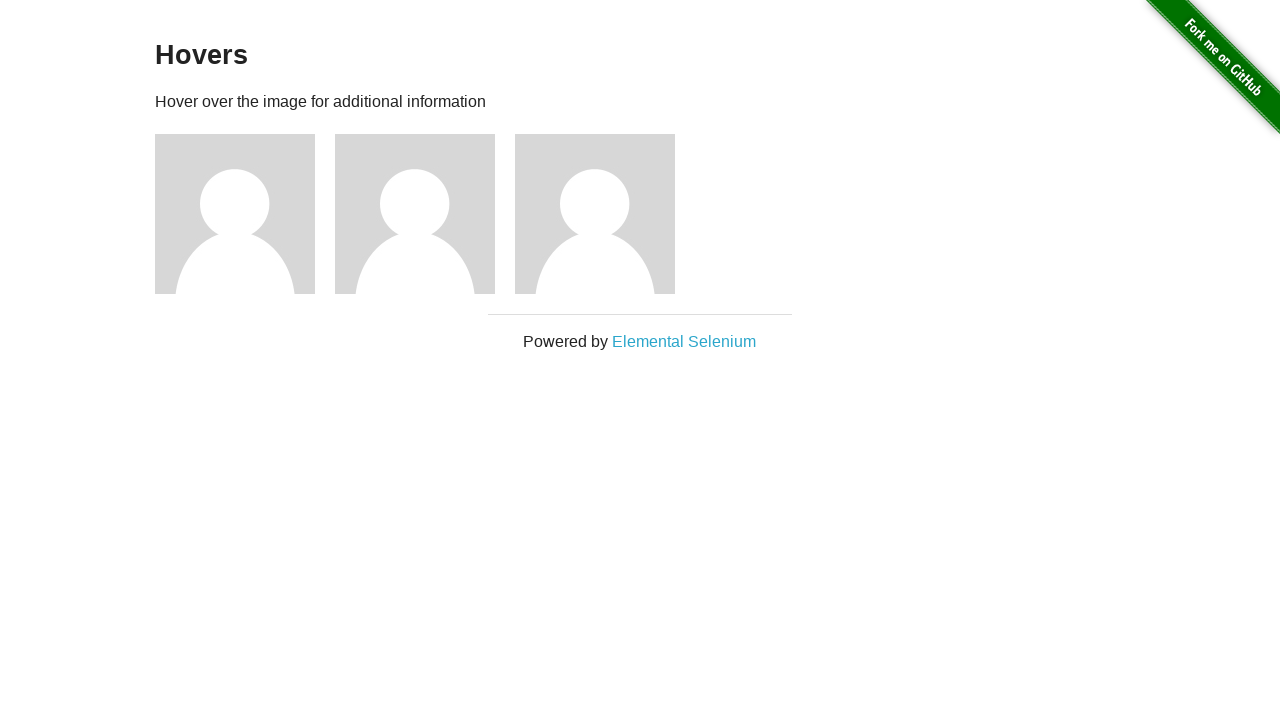

Located the first avatar figure element
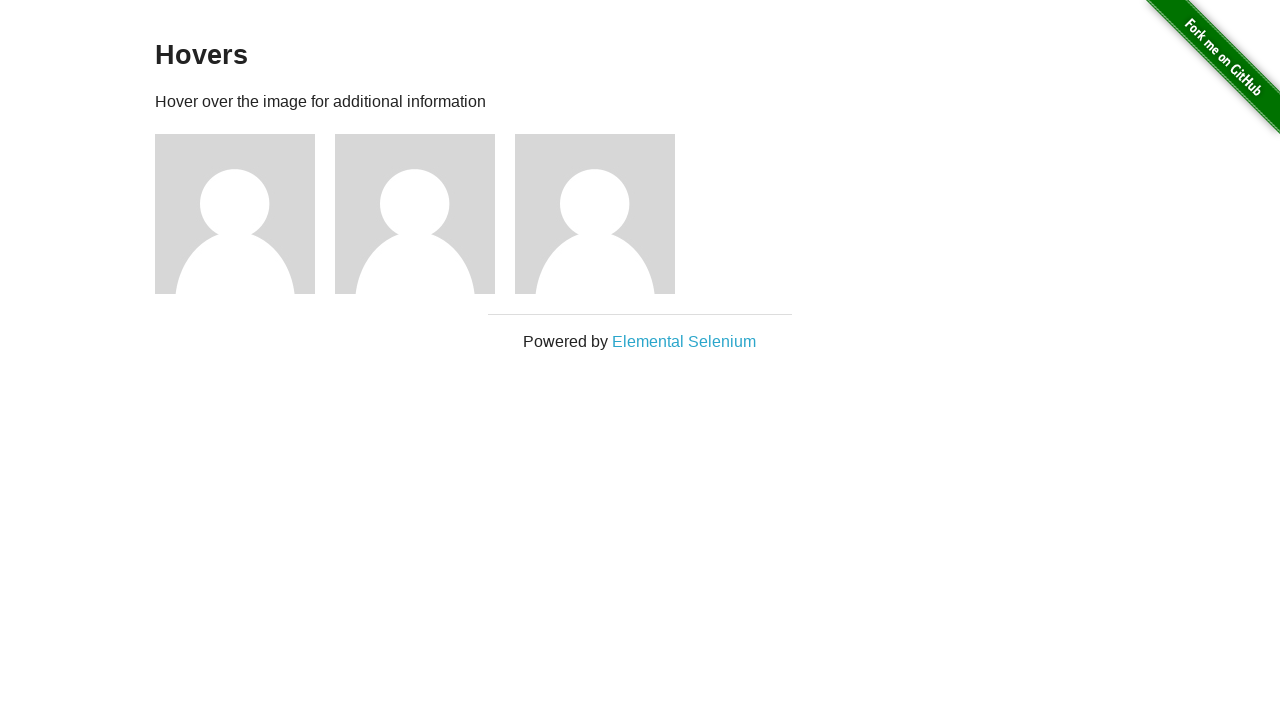

Hovered over the avatar element at (245, 214) on .figure >> nth=0
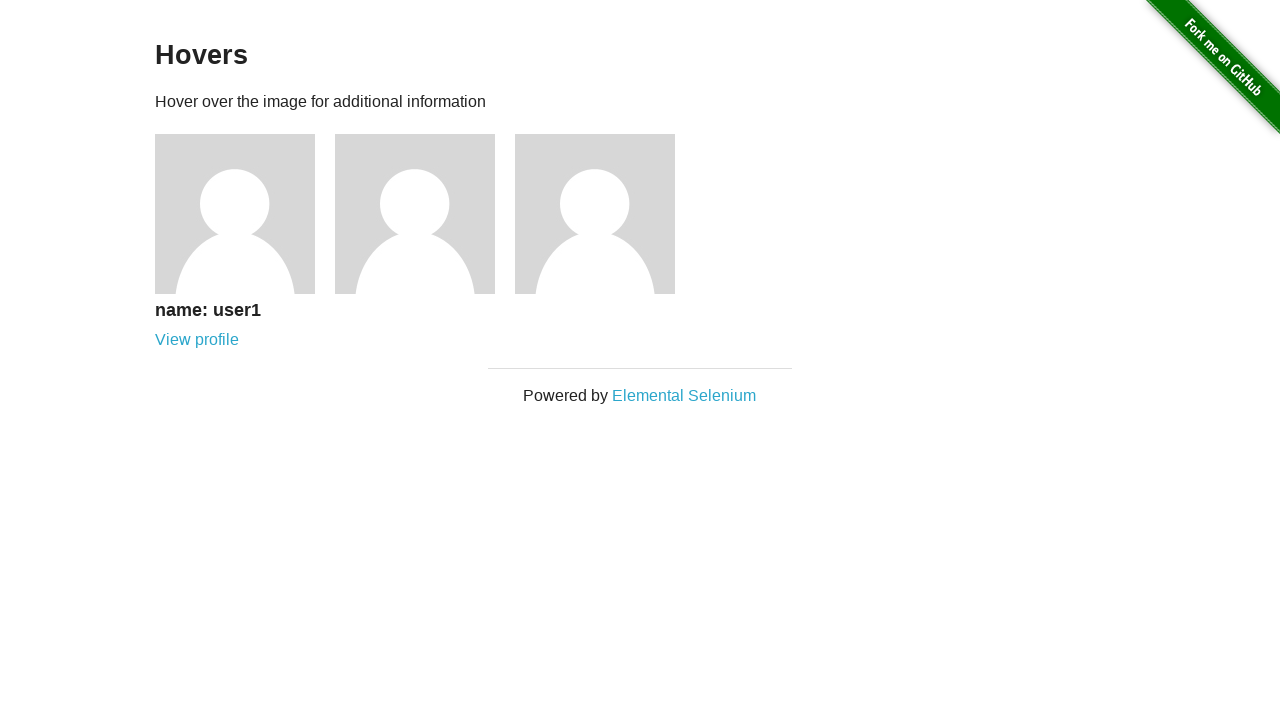

Located the avatar caption element
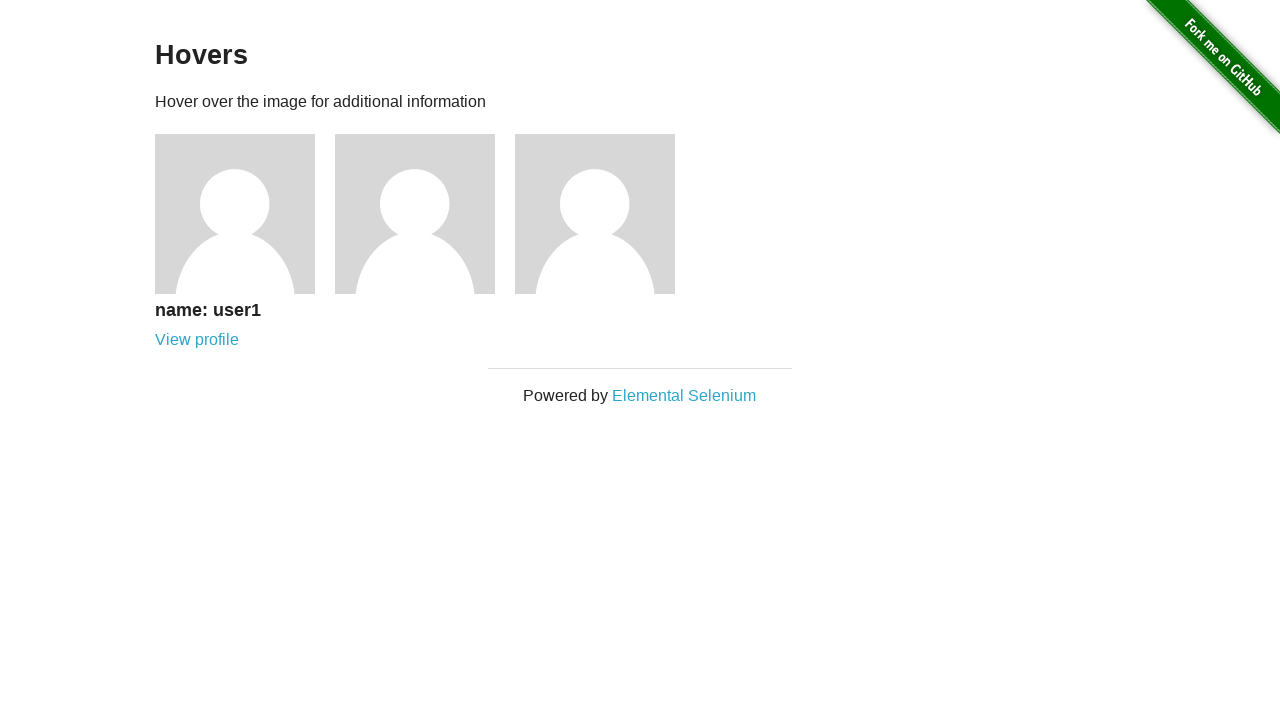

Verified that the avatar caption is visible after hover
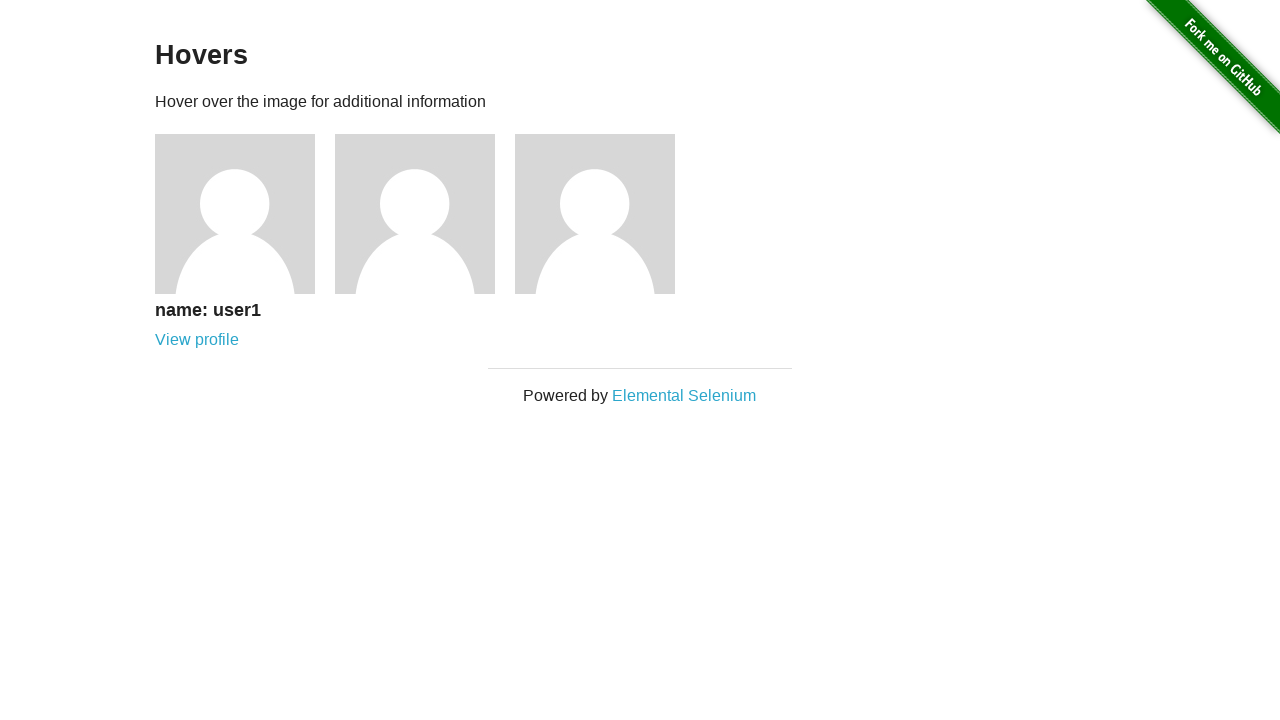

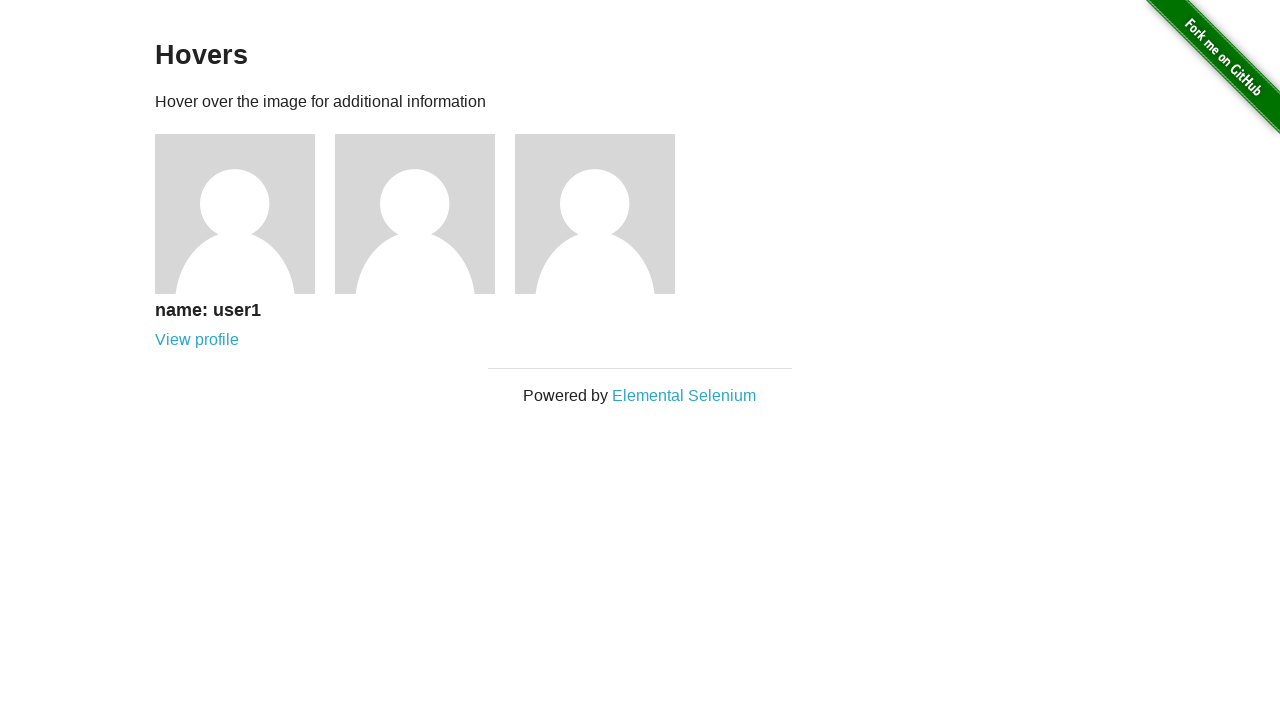